Tests multi-select dropdown functionality by selecting and deselecting various options using different methods

Starting URL: https://v1.training-support.net/selenium/selects

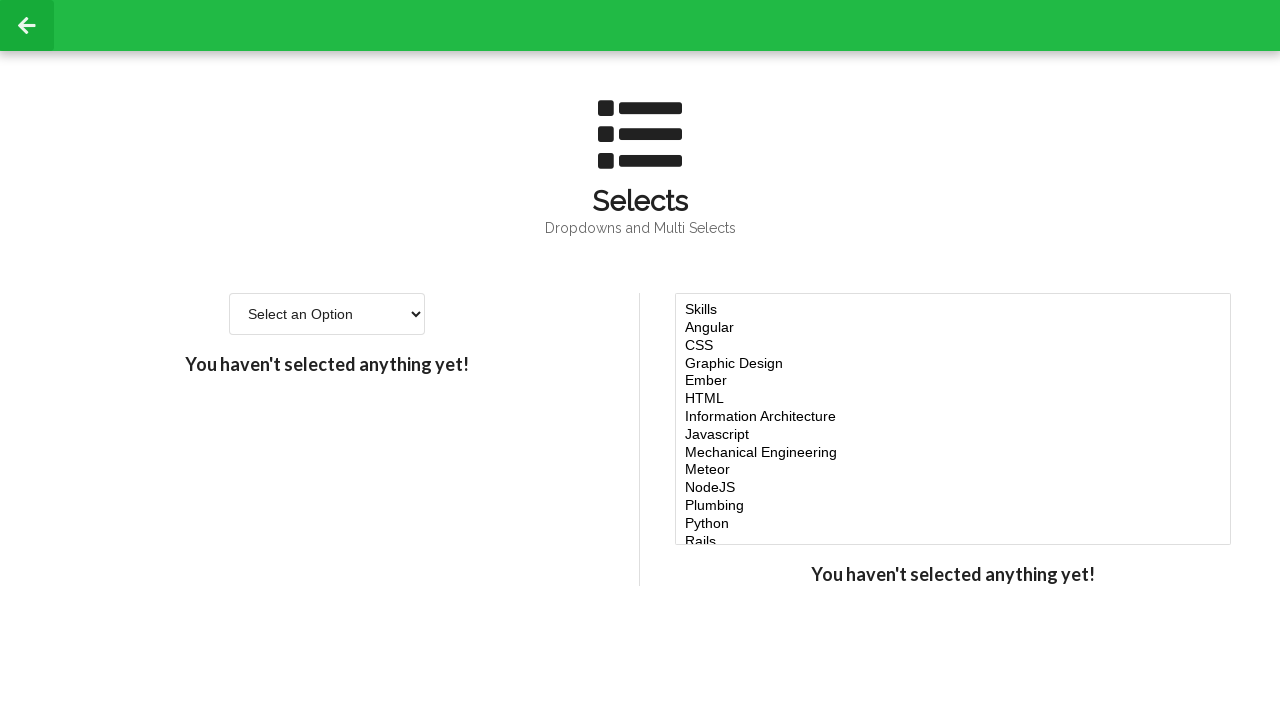

Located multi-select dropdown element
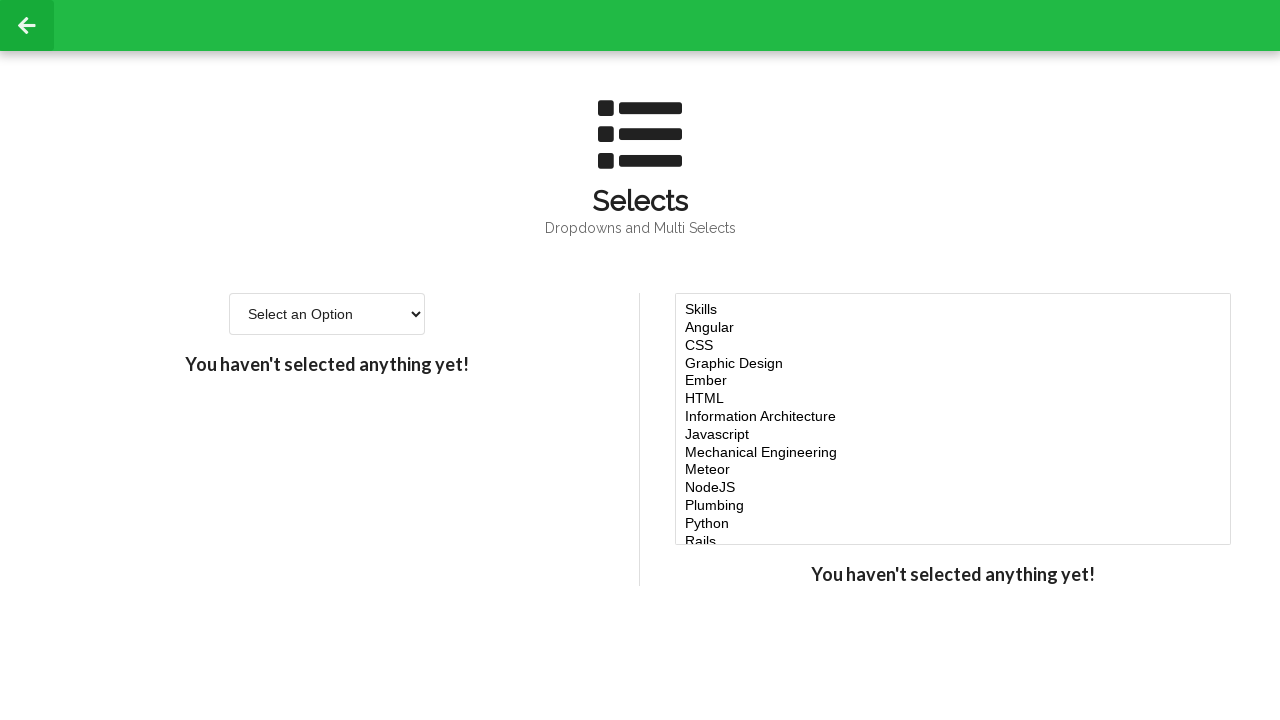

Selected 'Javascript' option by visible text on select#multi-select
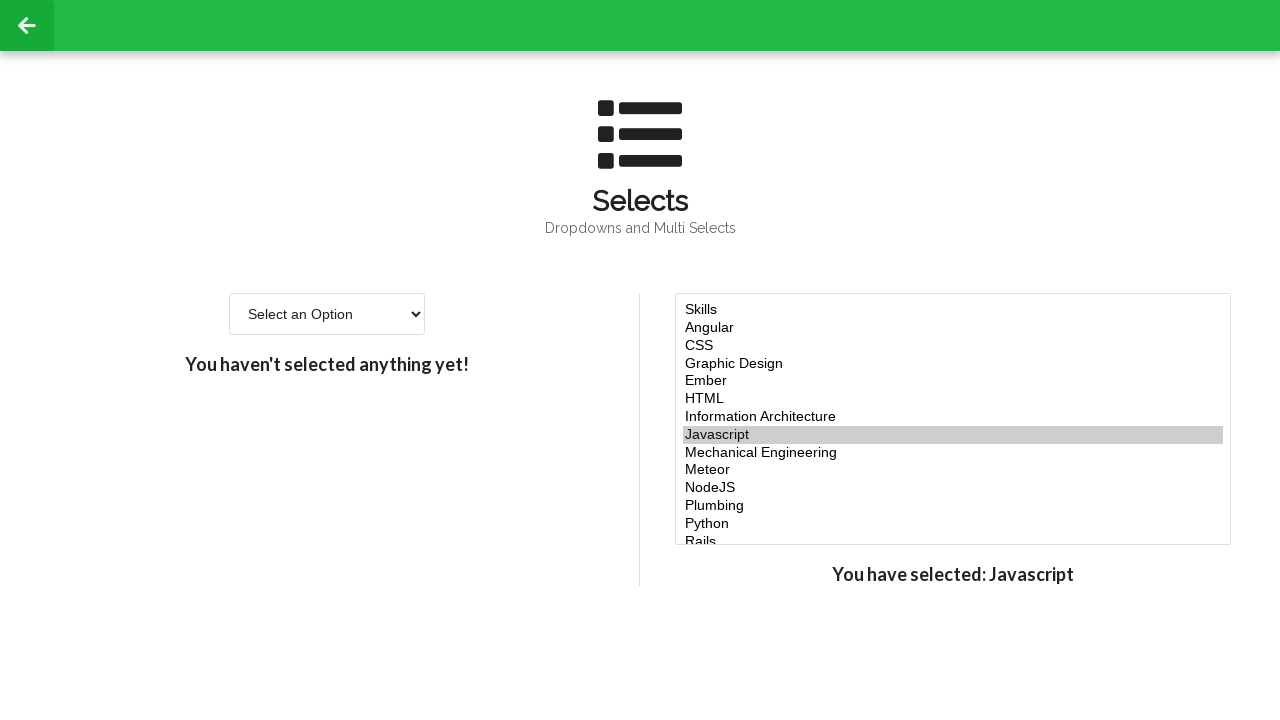

Selected option at index 4 on select#multi-select
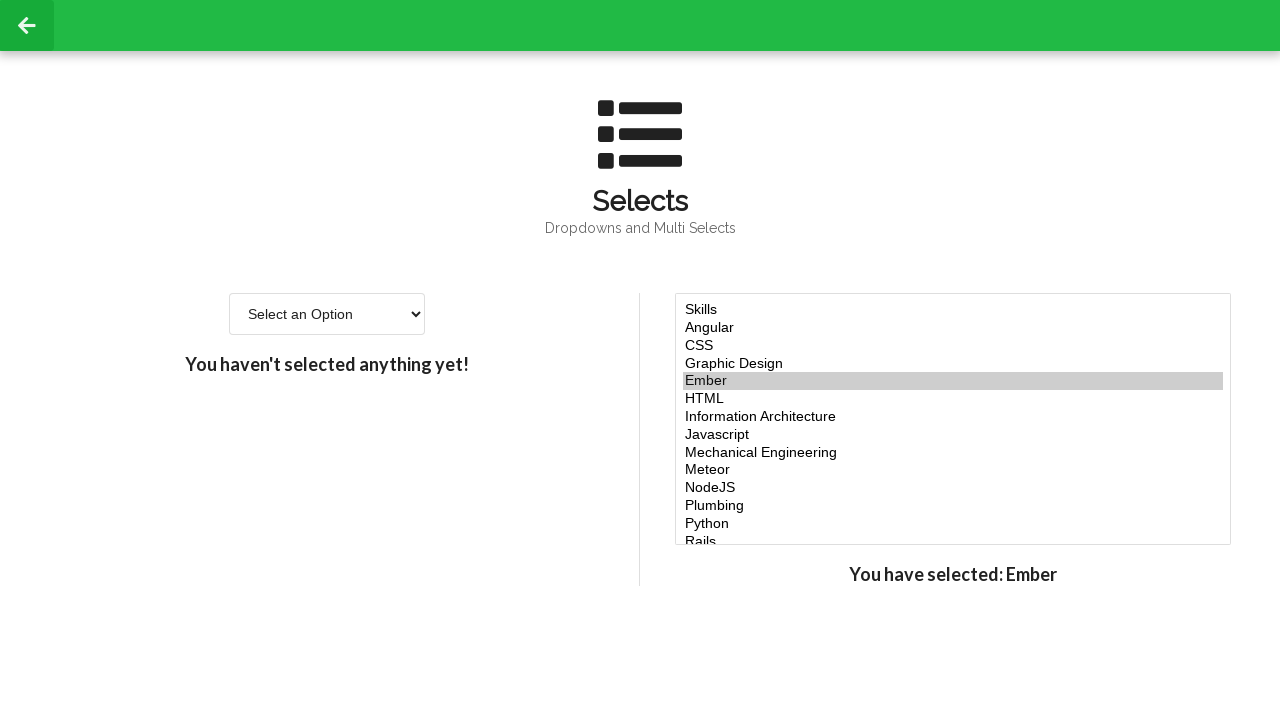

Selected option at index 5 on select#multi-select
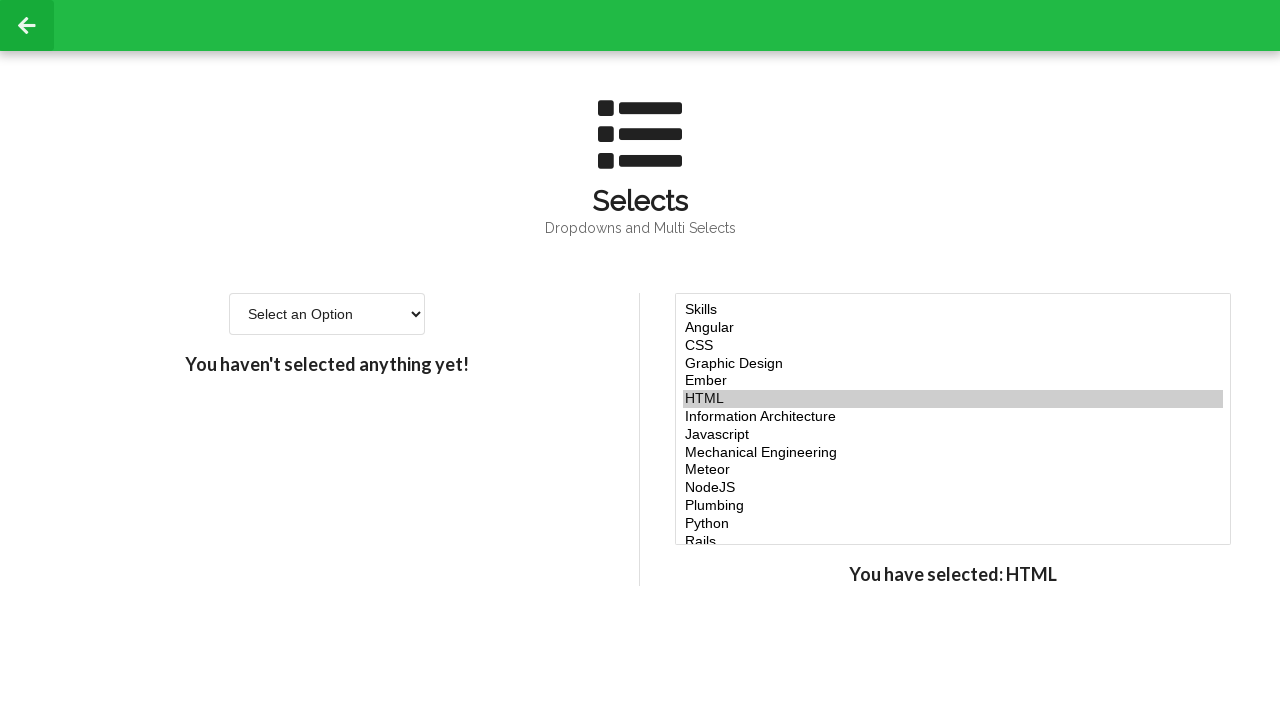

Selected option at index 6 on select#multi-select
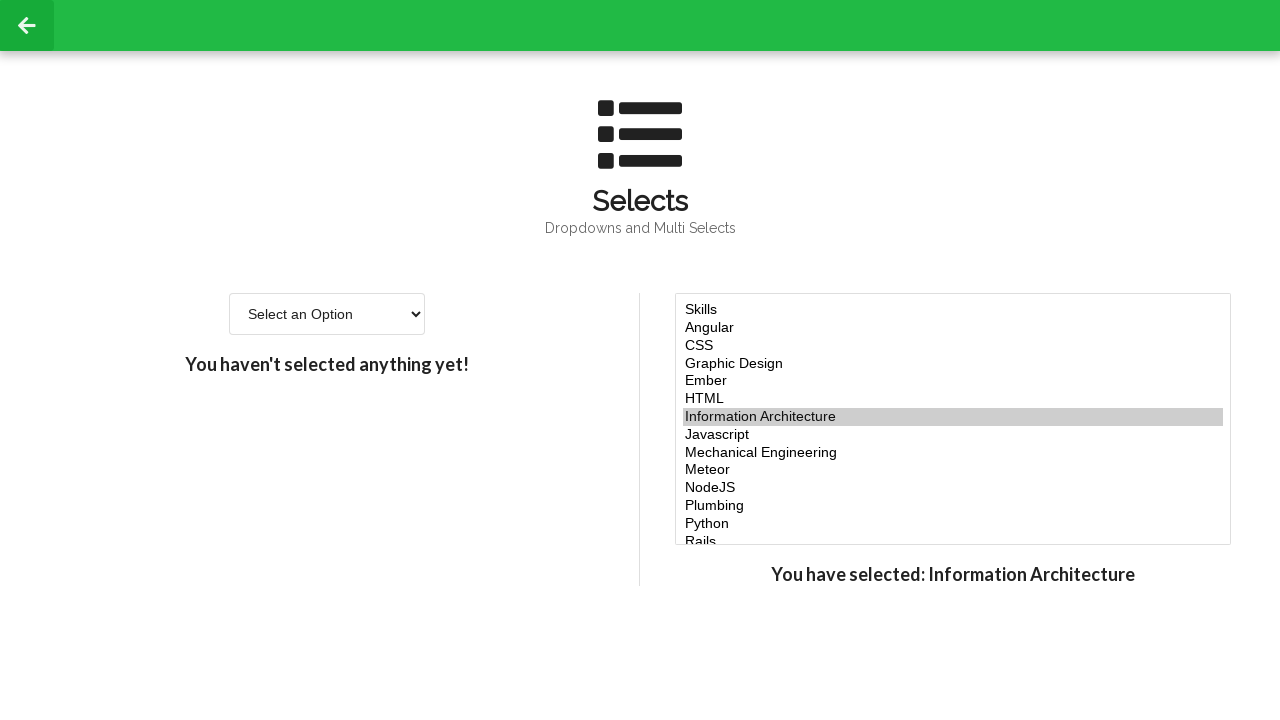

Selected 'NodeJS' option by value 'node' on select#multi-select
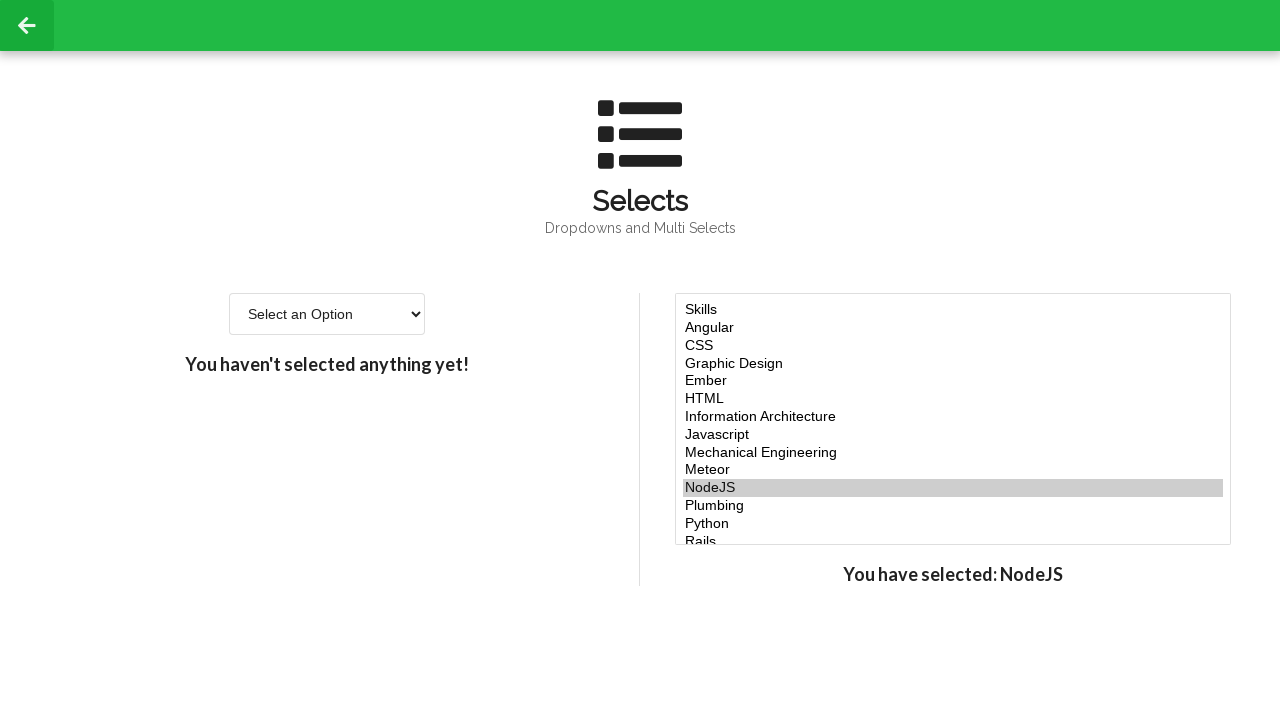

Retrieved current selected values from dropdown
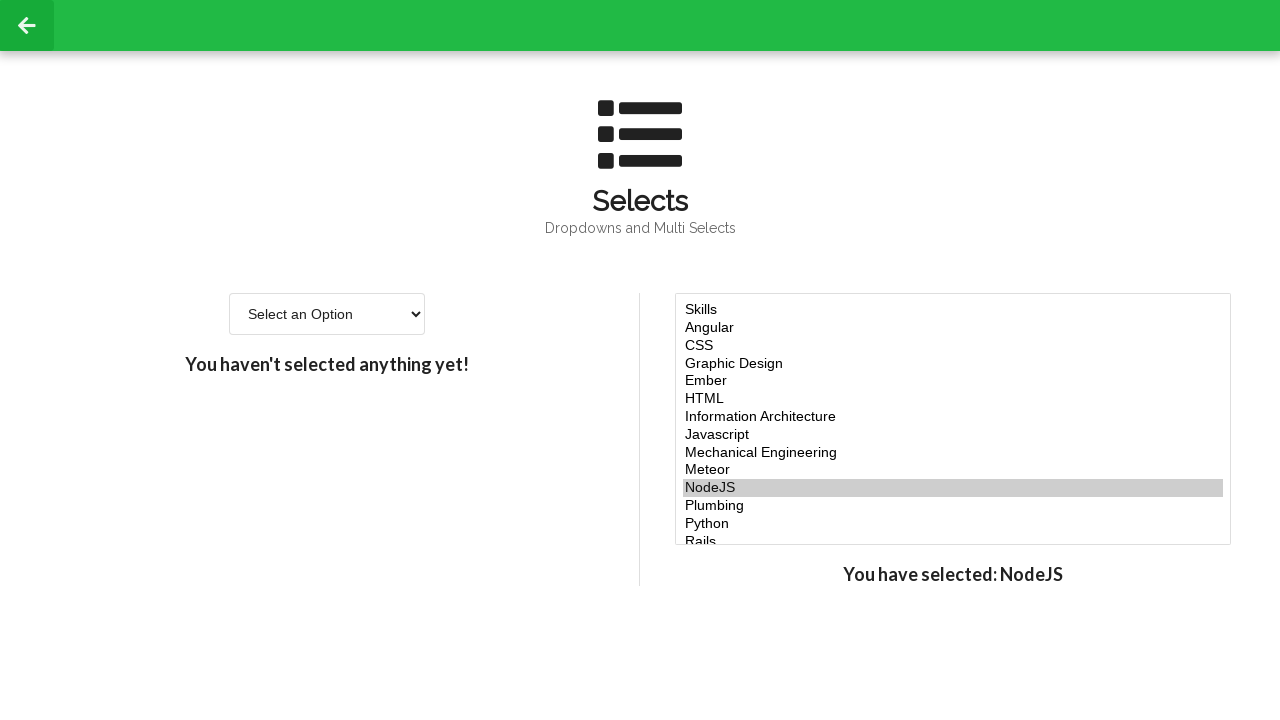

Filtered out value at index 5 from selected values
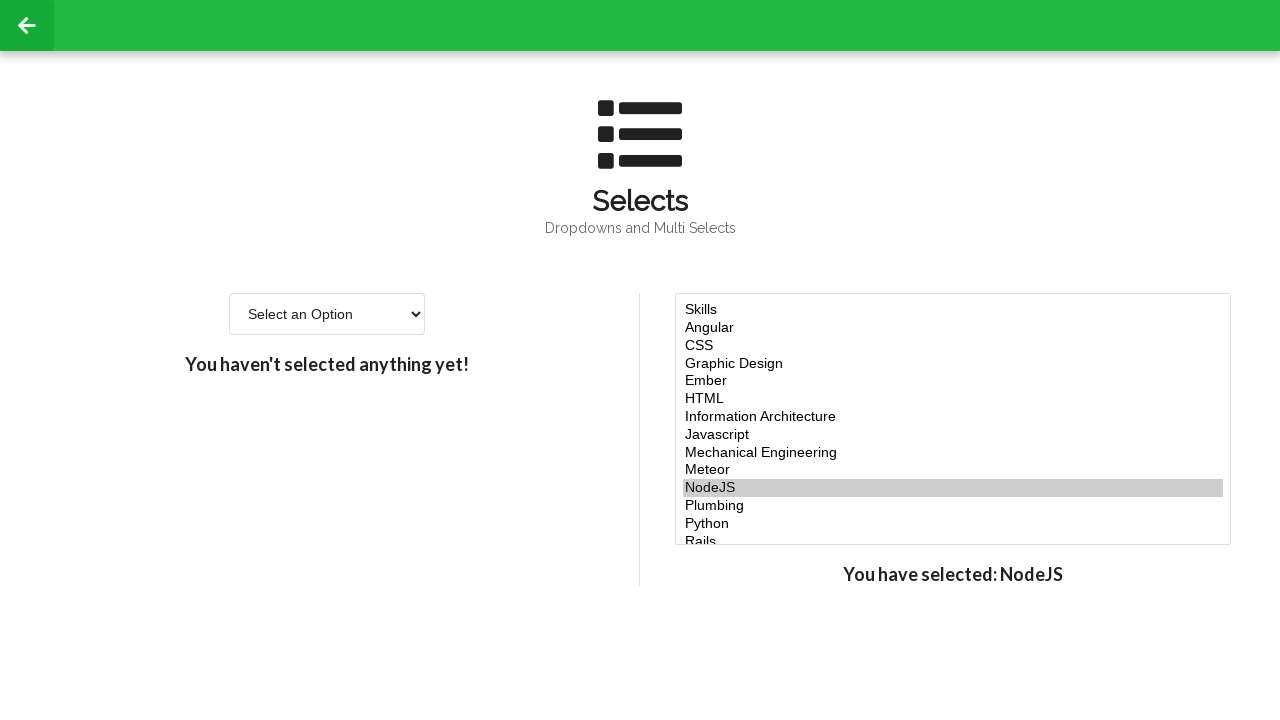

Reselected filtered values, effectively deselecting option at index 5 on select#multi-select
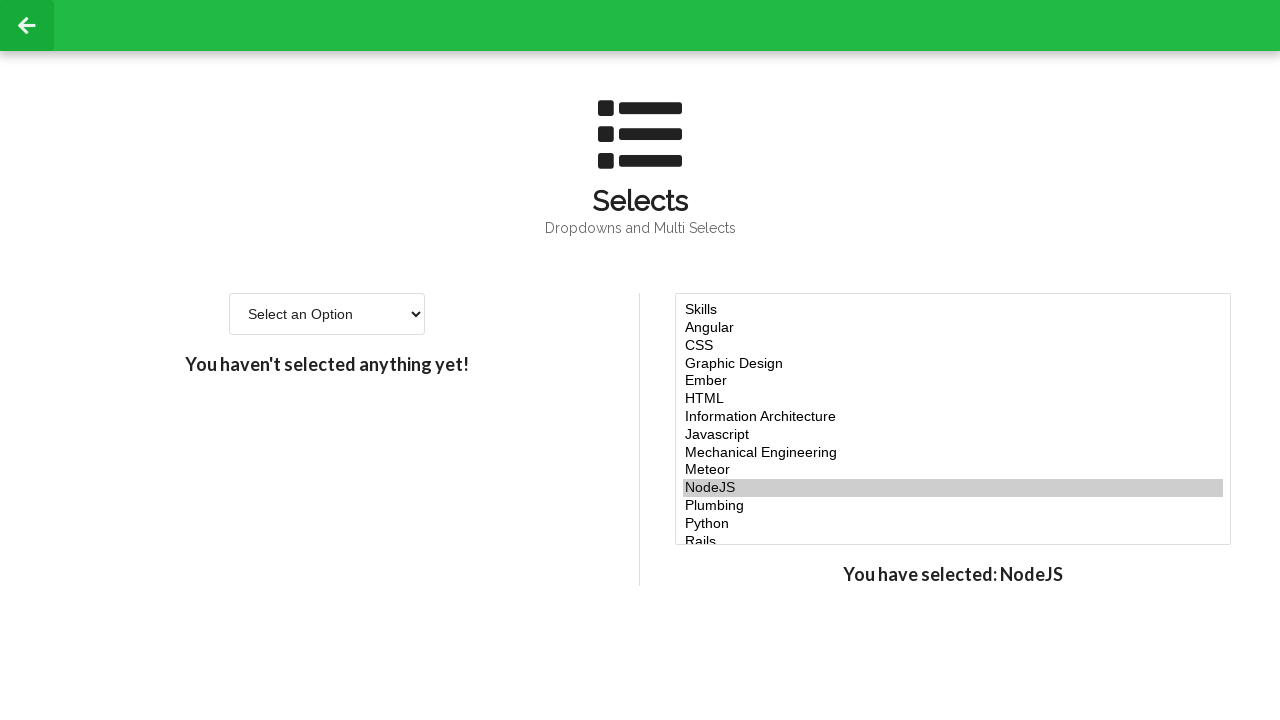

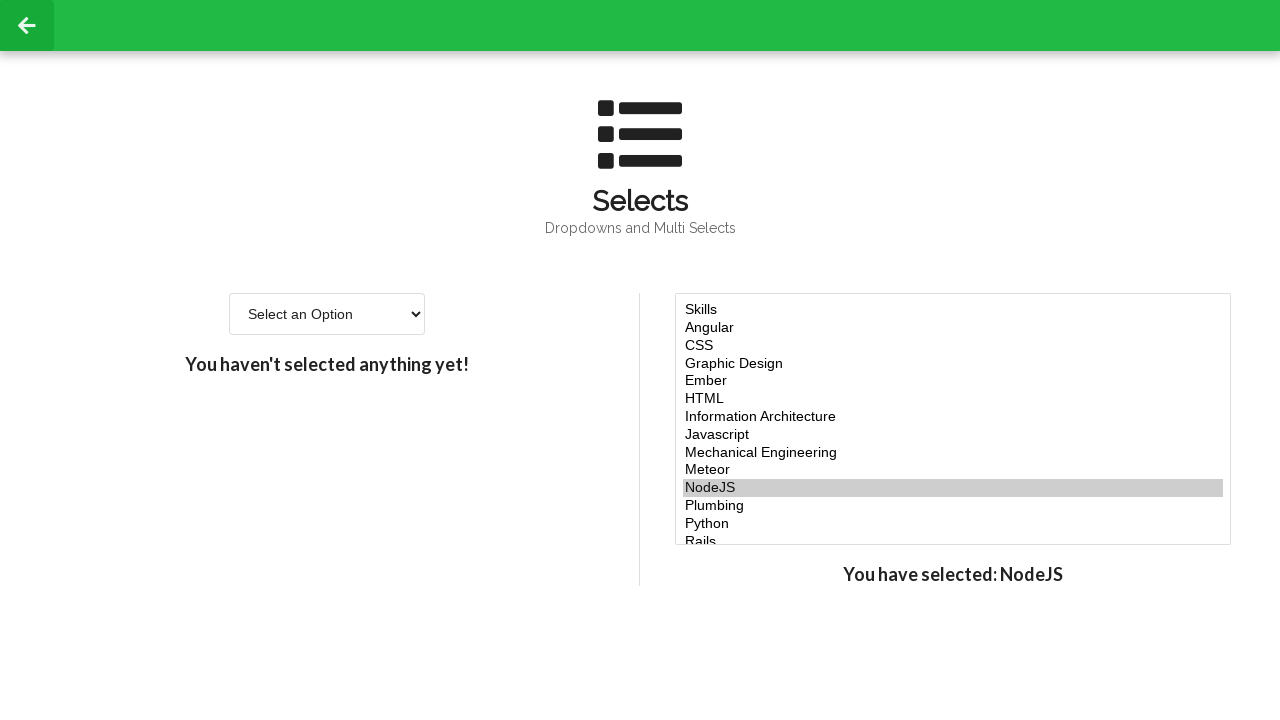